Tests confirmation alert functionality by clicking a button and dismissing the alert

Starting URL: https://demoqa.com/alerts

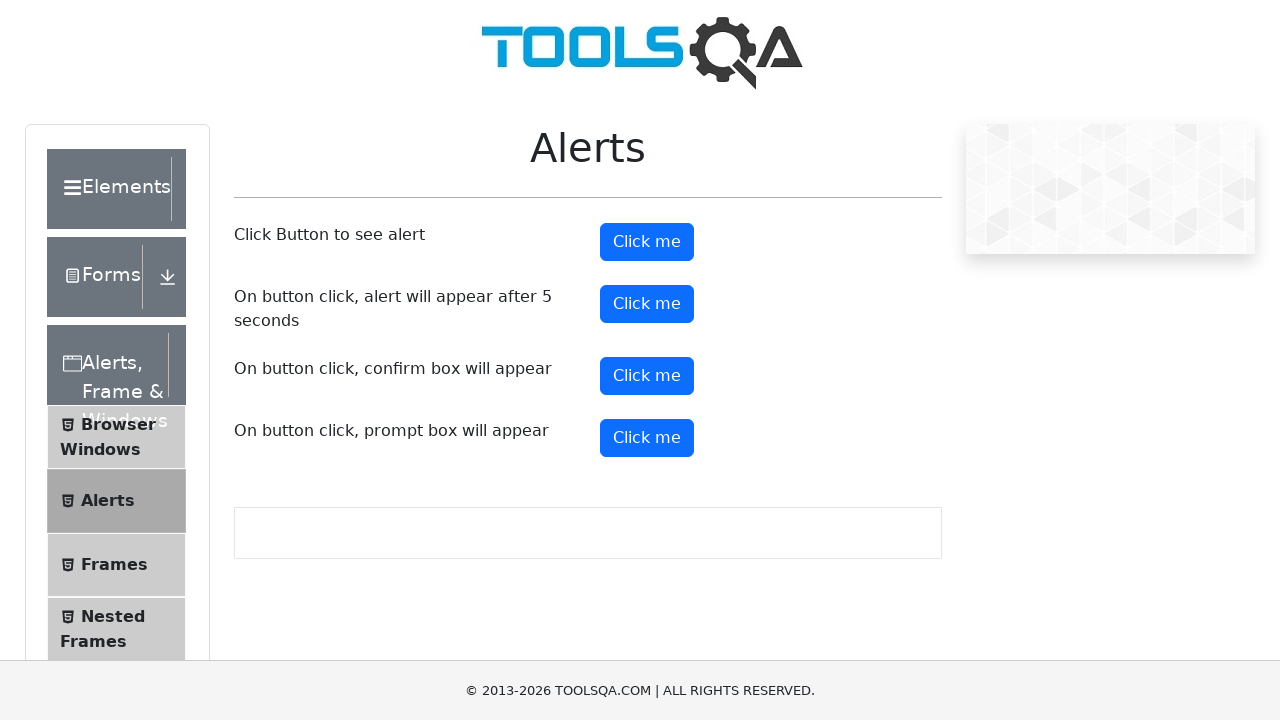

Set up dialog handler to dismiss alerts
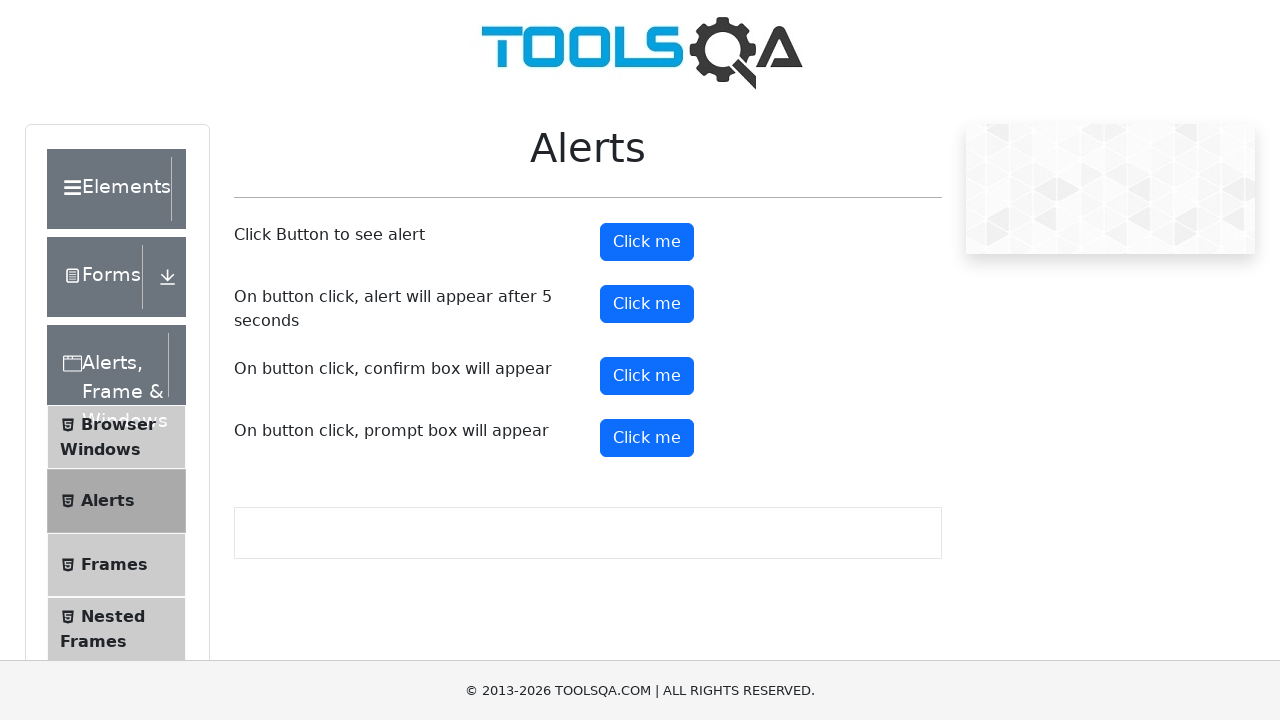

Clicked the confirm button to trigger confirmation alert at (647, 376) on #confirmButton
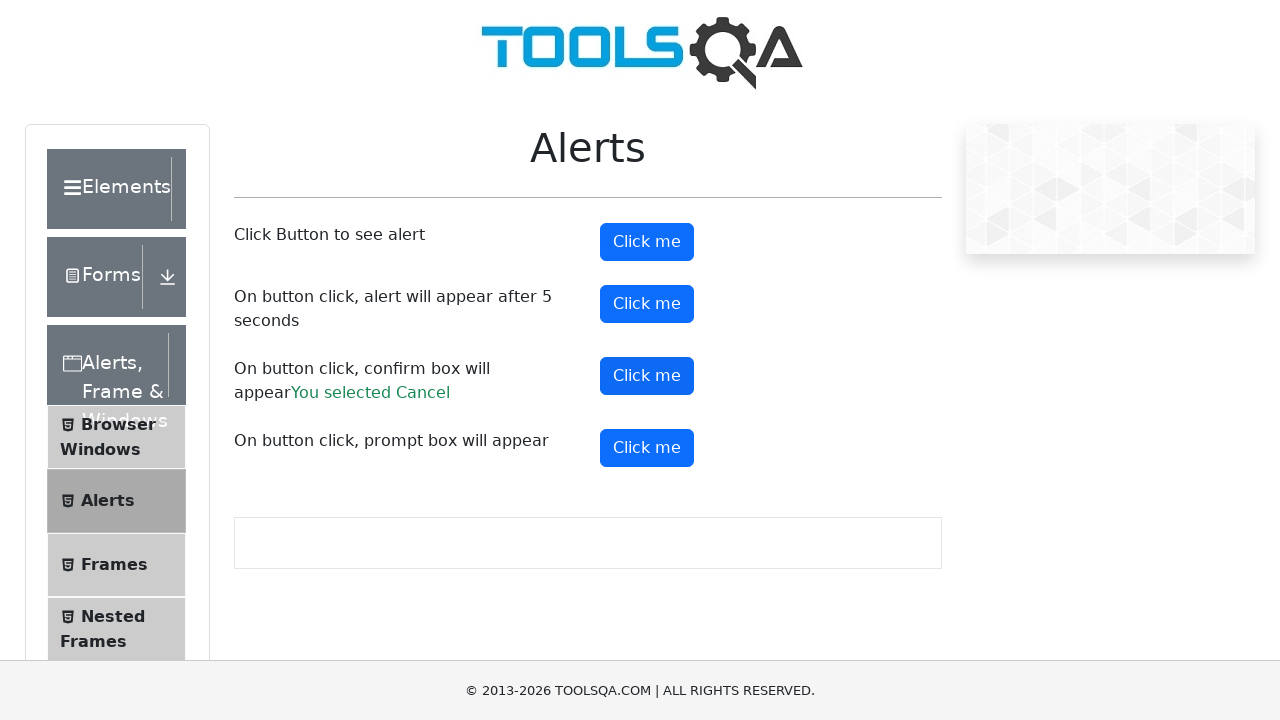

Waited for alert to be processed
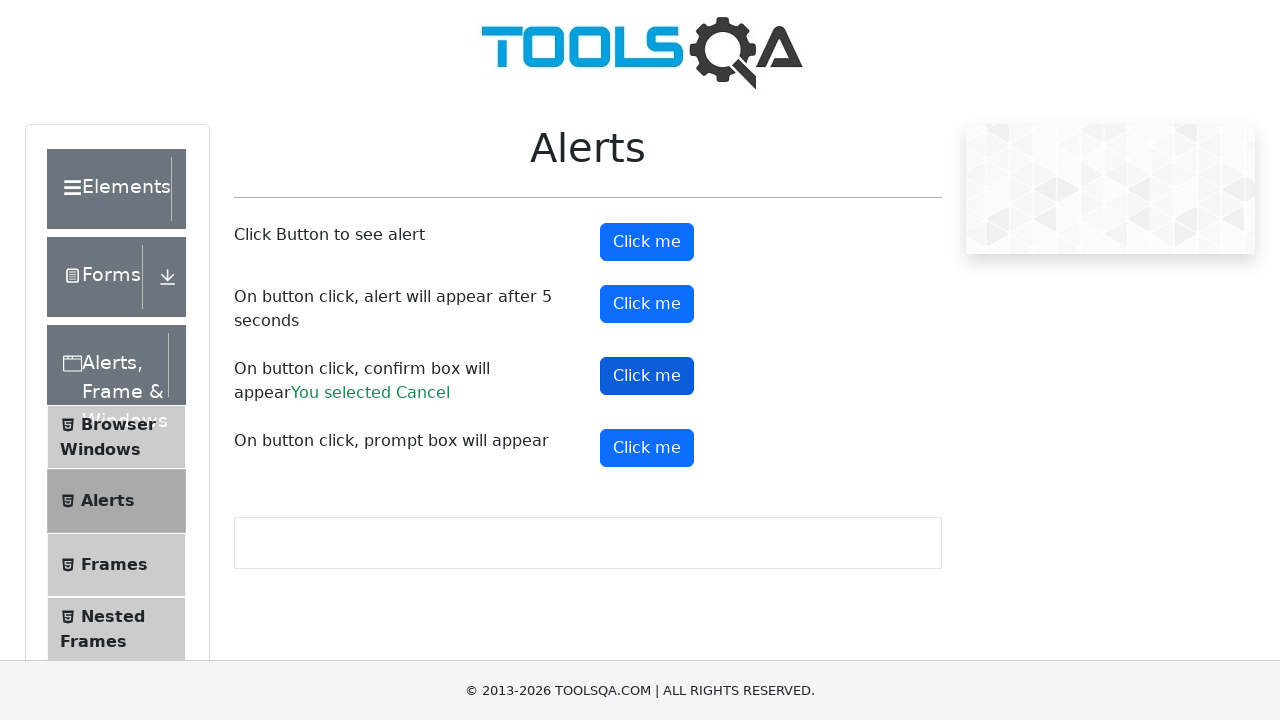

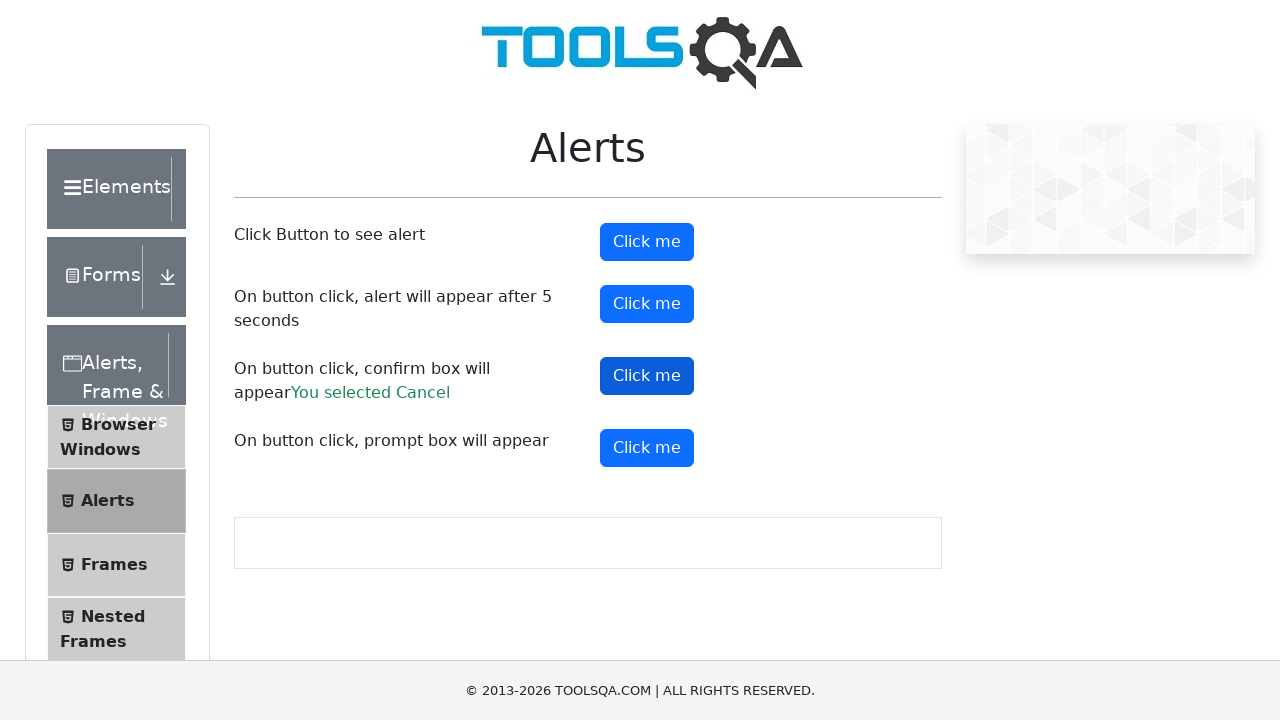